Navigates to Mars news page and waits for news content to load, verifying the presence of news articles.

Starting URL: https://data-class-mars.s3.amazonaws.com/Mars/index.html

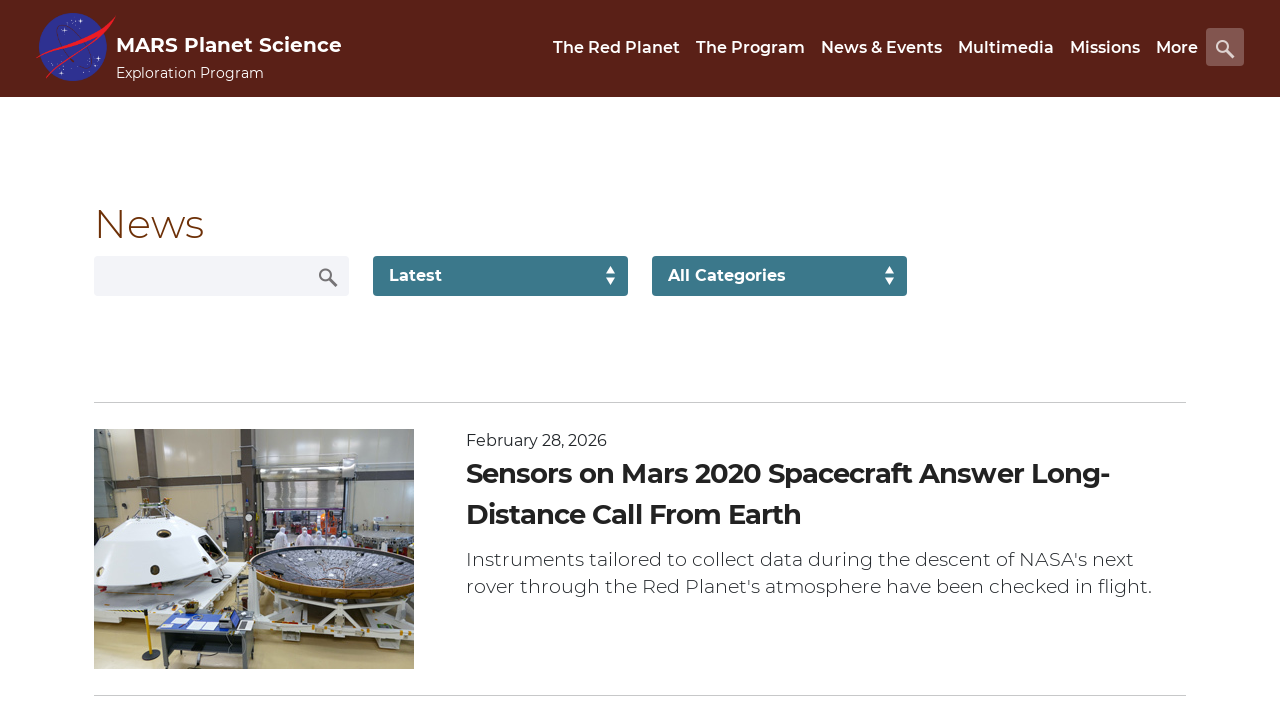

Navigated to Mars news page
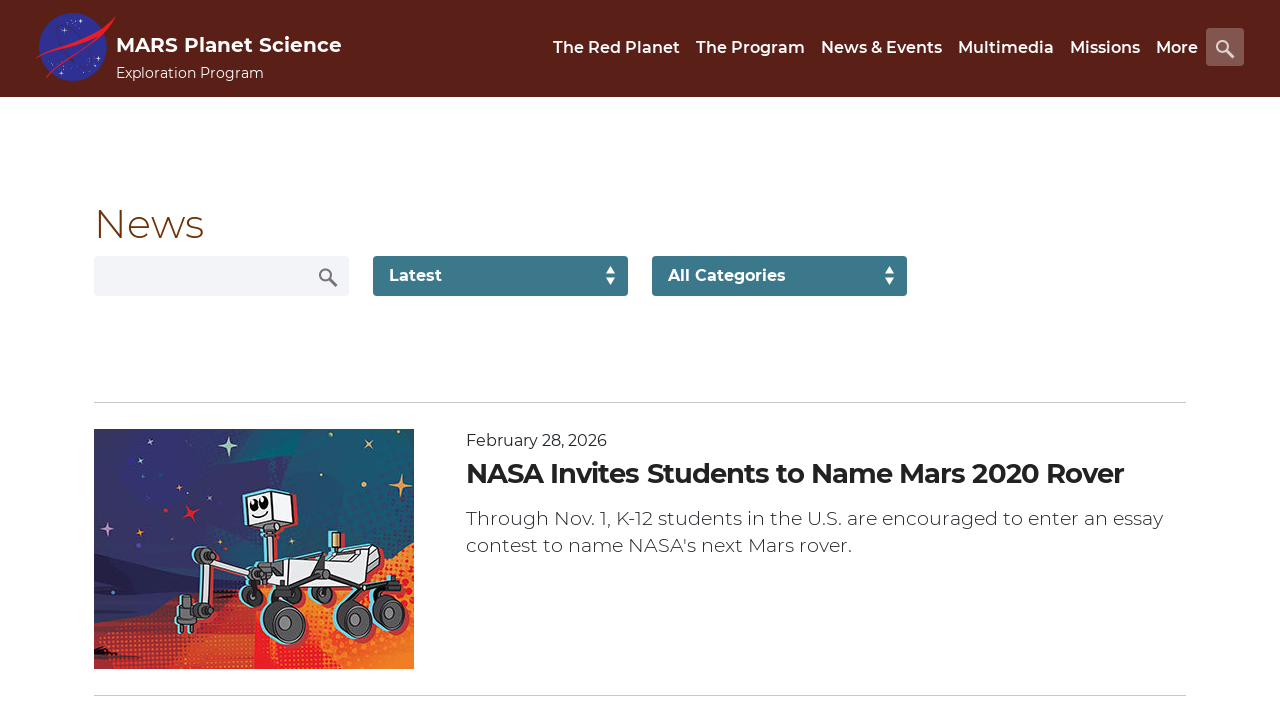

News content list loaded
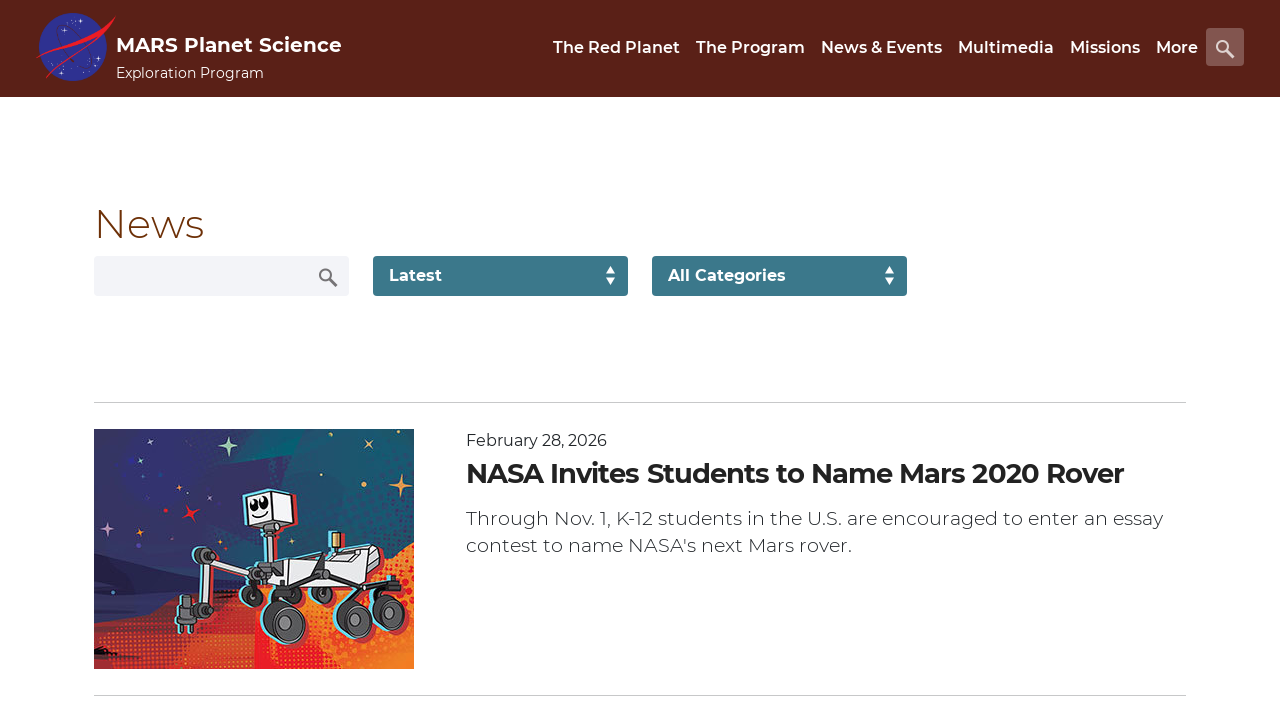

News article titles are present
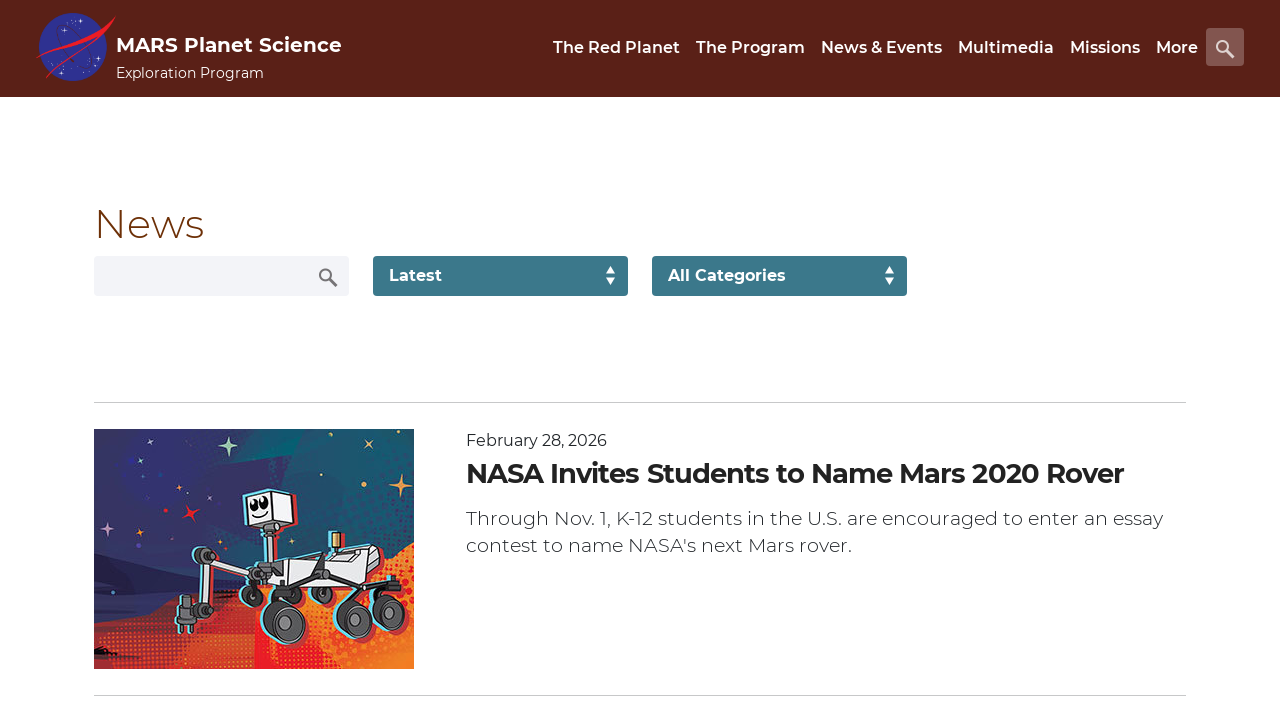

News article summaries are present
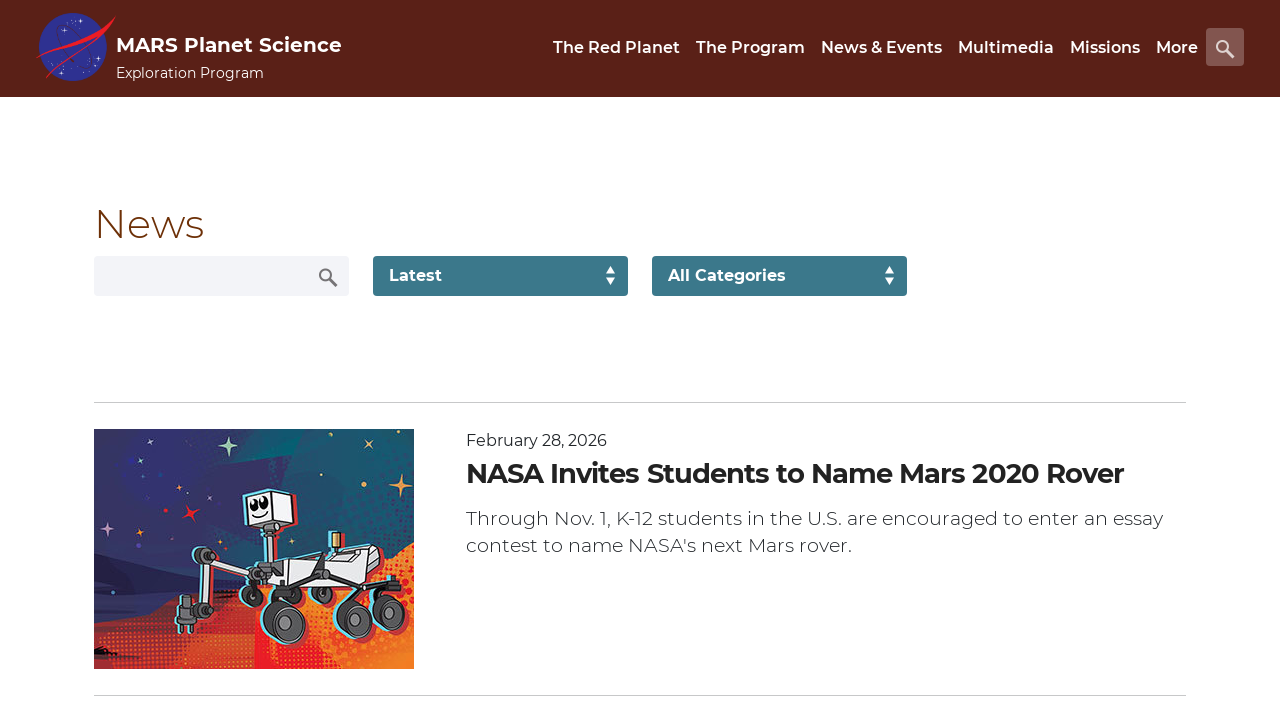

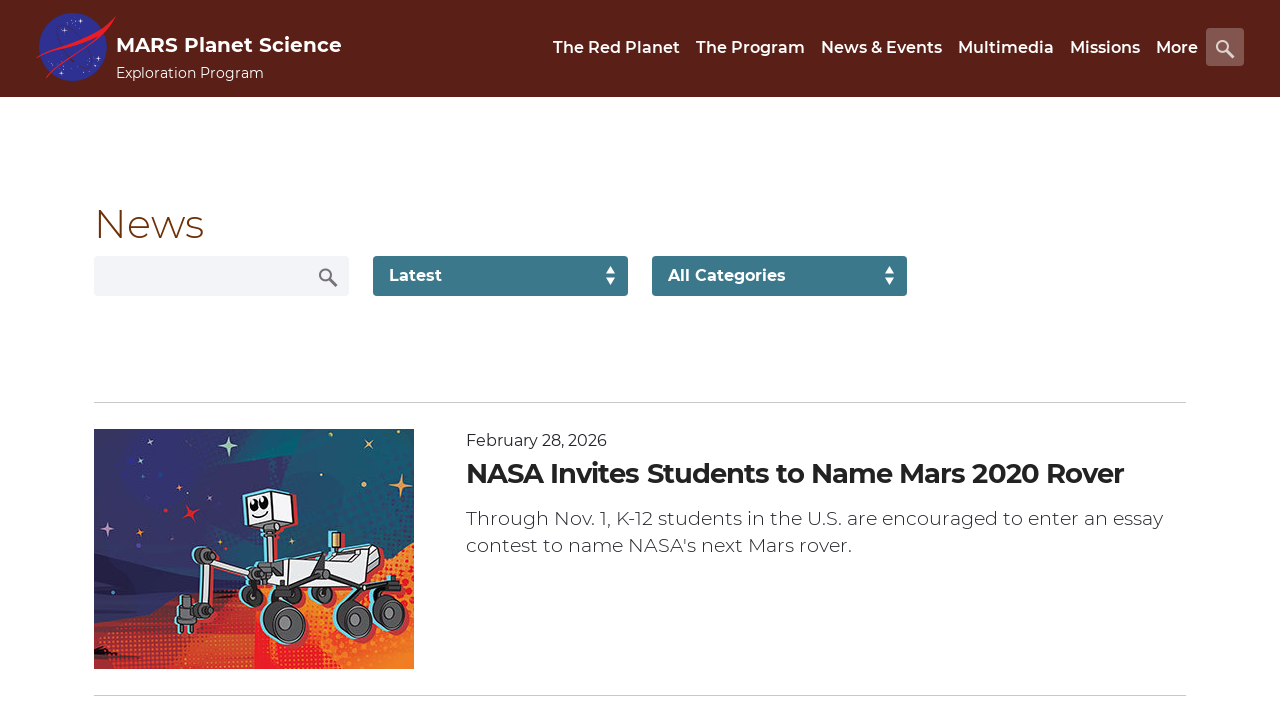